Tests URL blocking functionality by blocking a specific image URL and verifying the page still loads correctly with the blocked resource

Starting URL: https://bonigarcia.dev/selenium-webdriver-java/

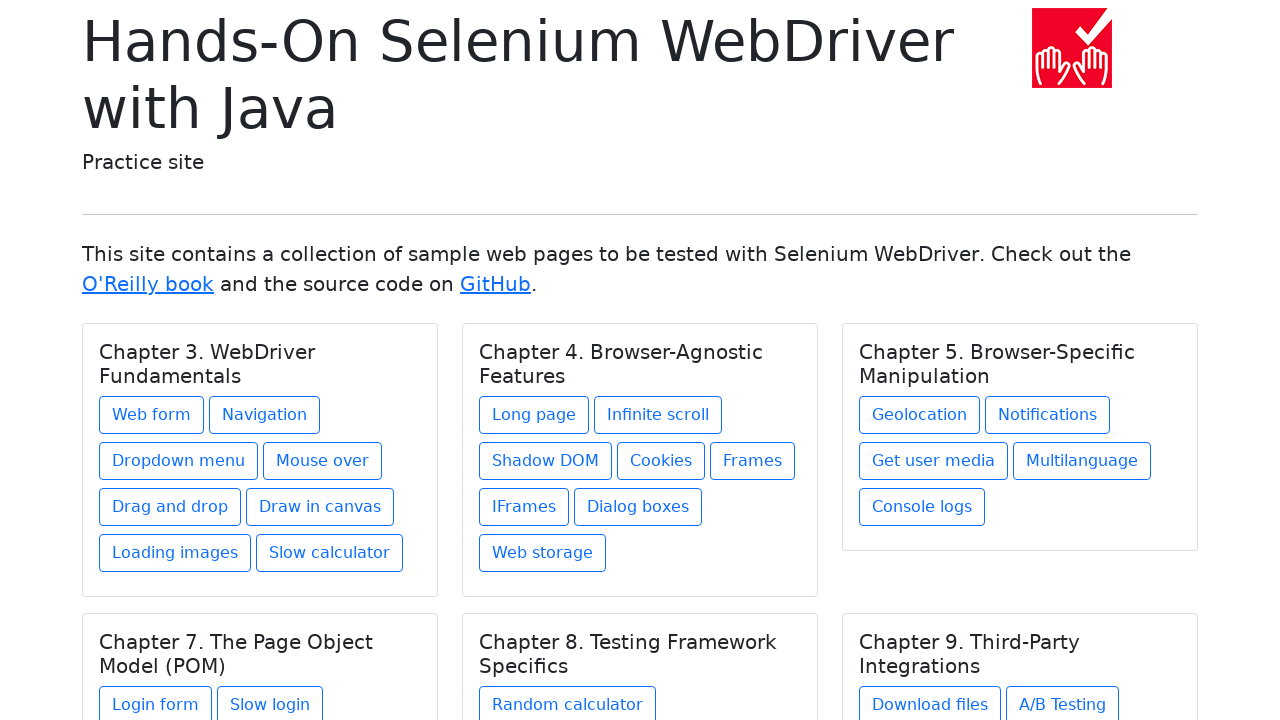

Set up route to block image URL: hands-on-icon.png
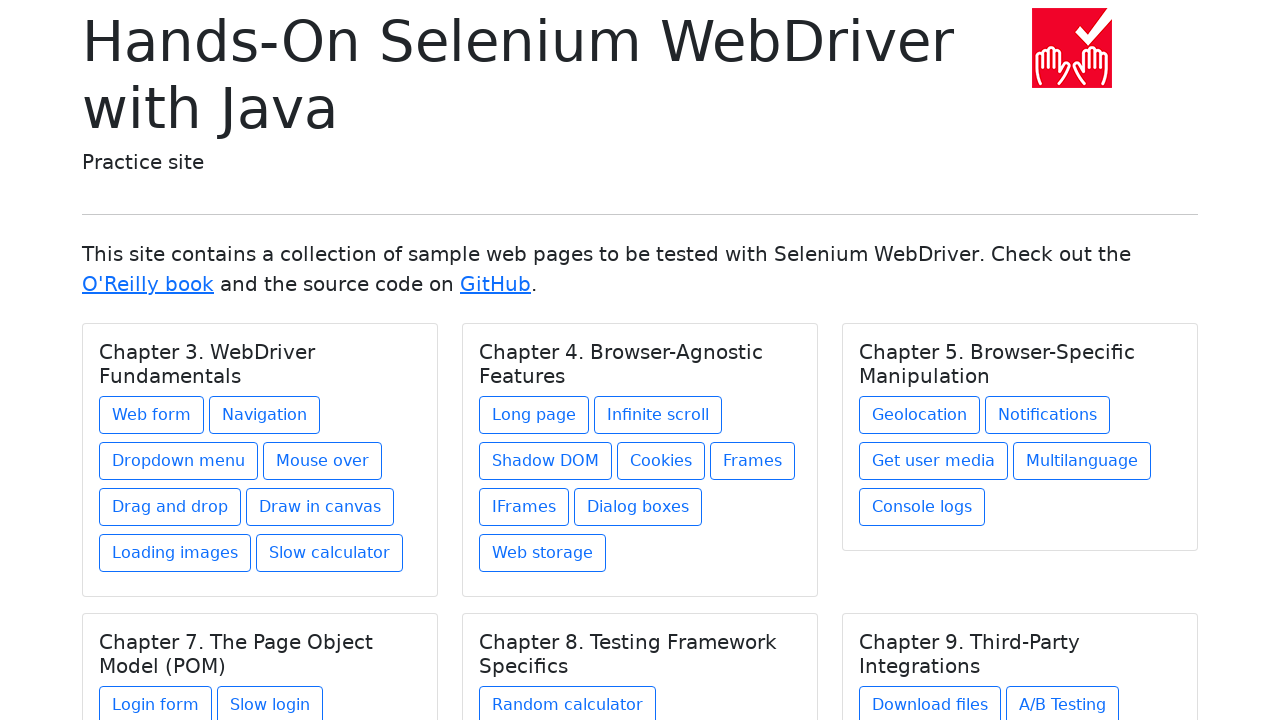

Reloaded page to apply URL blocking
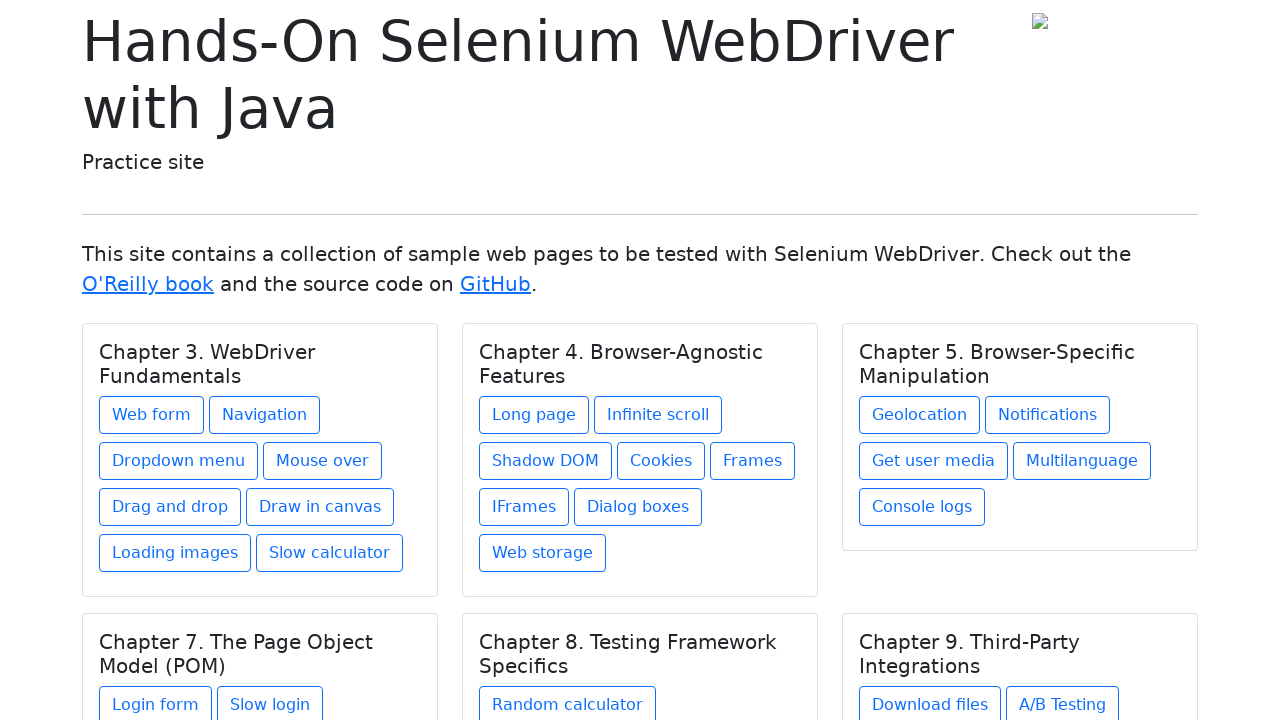

Verified page title contains 'Selenium WebDriver'
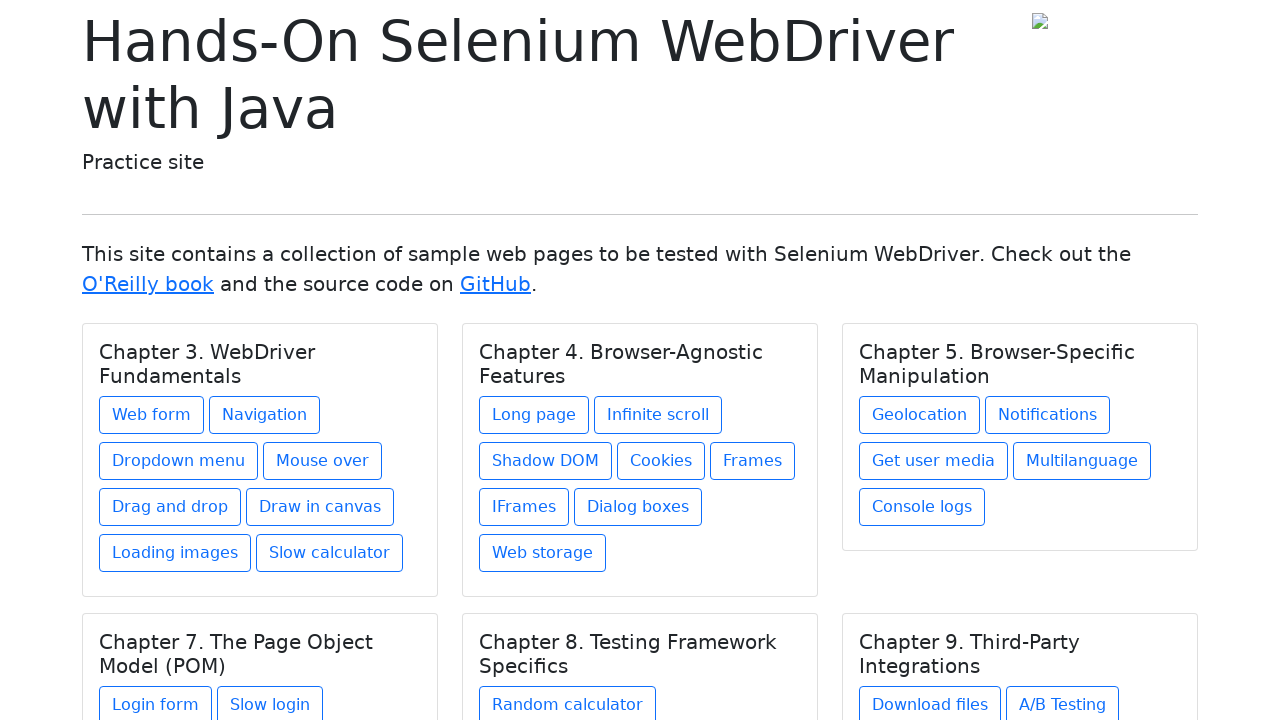

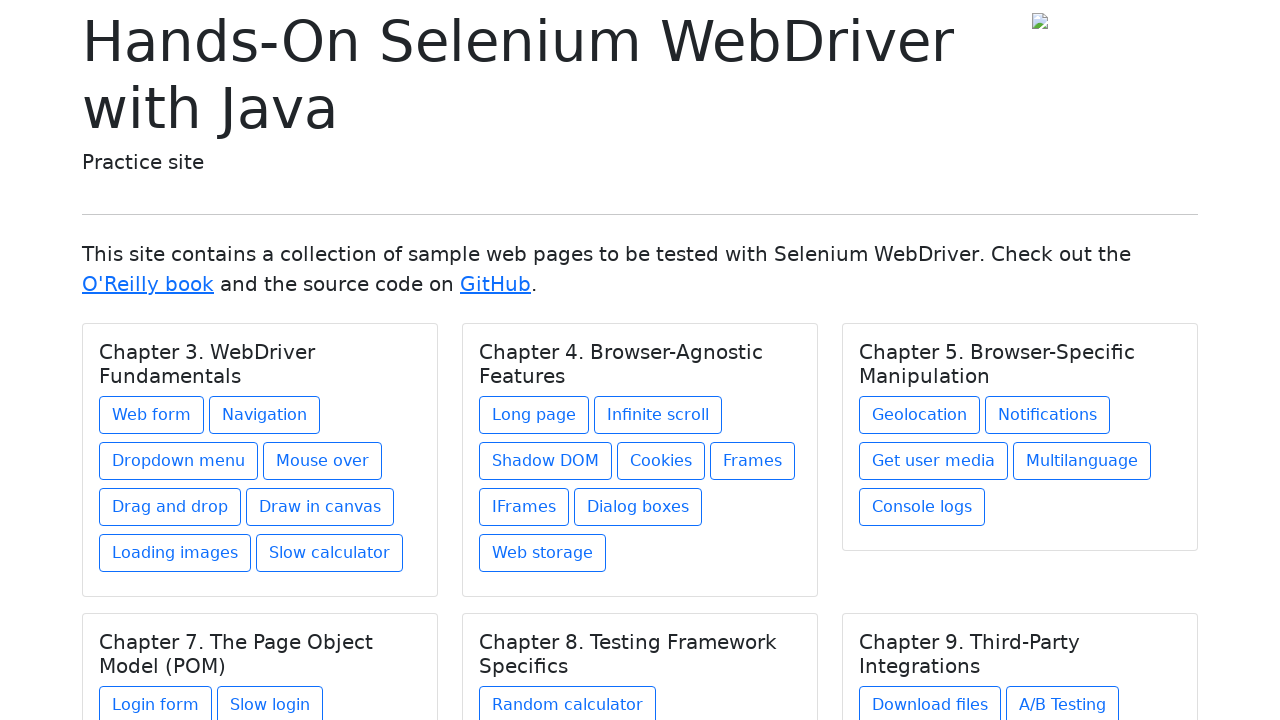